Tests Hacker News search functionality by searching for "testdriven" and verifying it appears in results

Starting URL: https://news.ycombinator.com

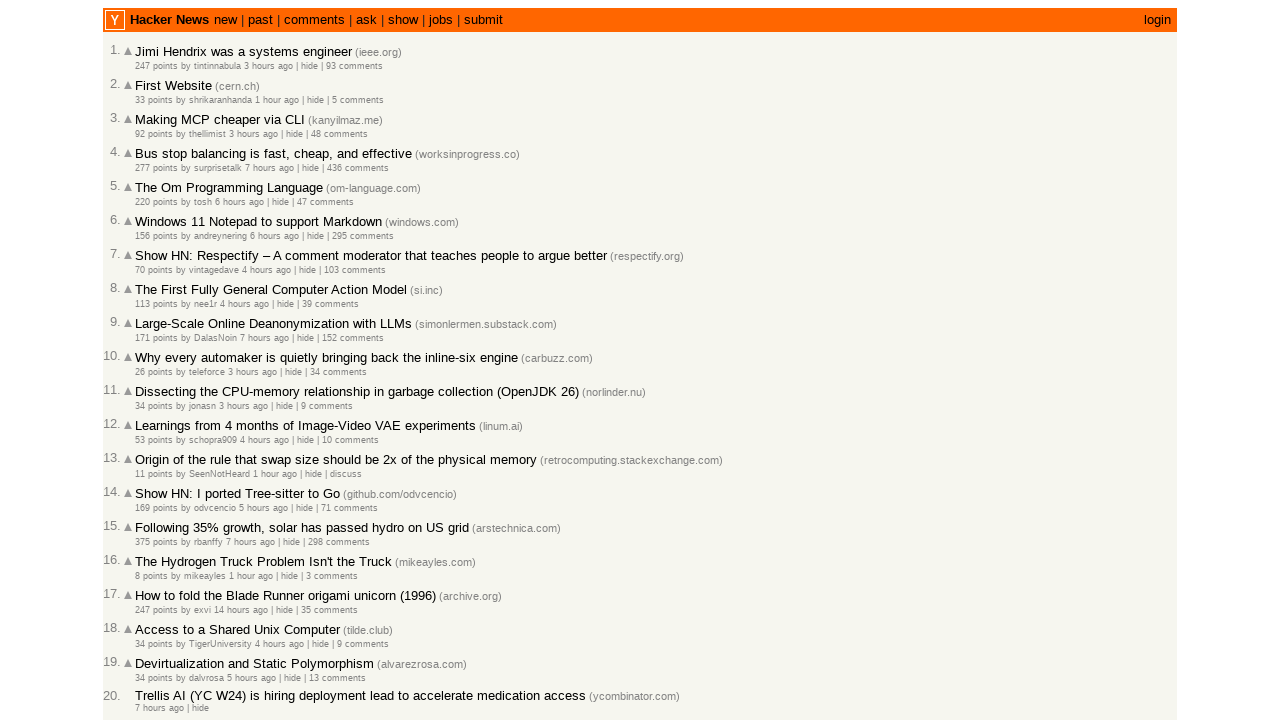

Filled search box with 'testdriven' on input[name='q']
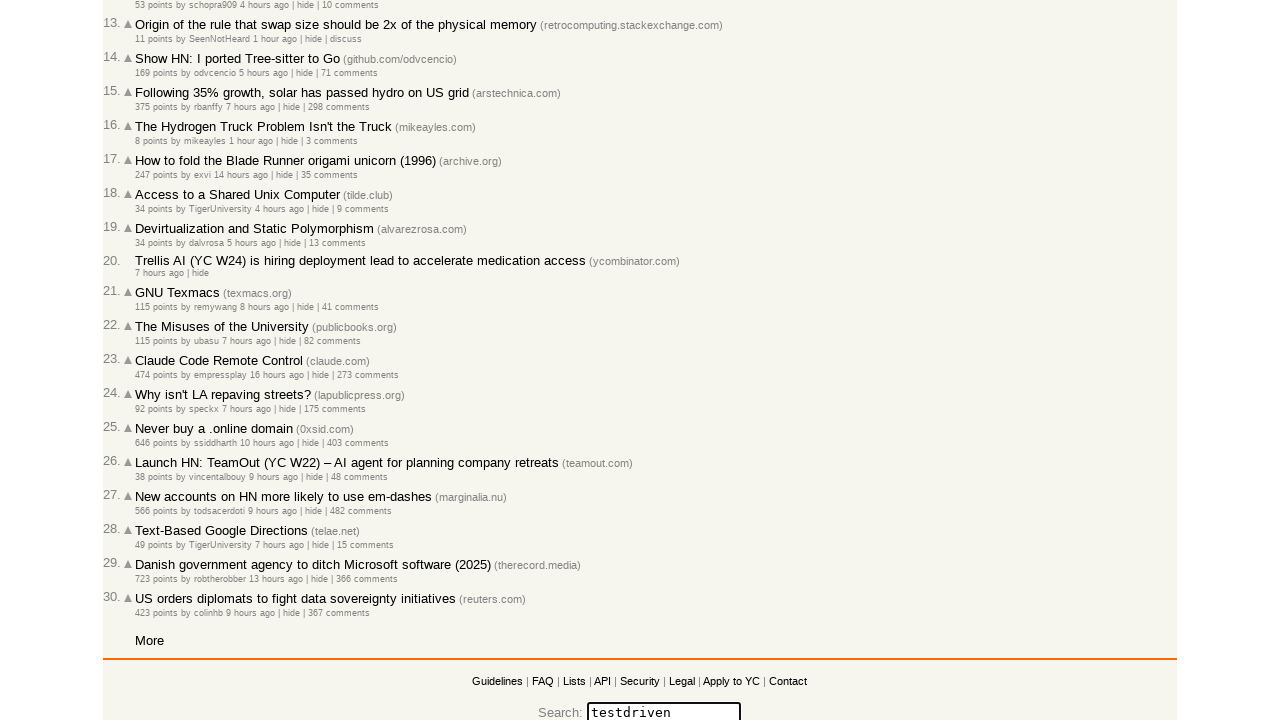

Pressed Enter to submit search on input[name='q']
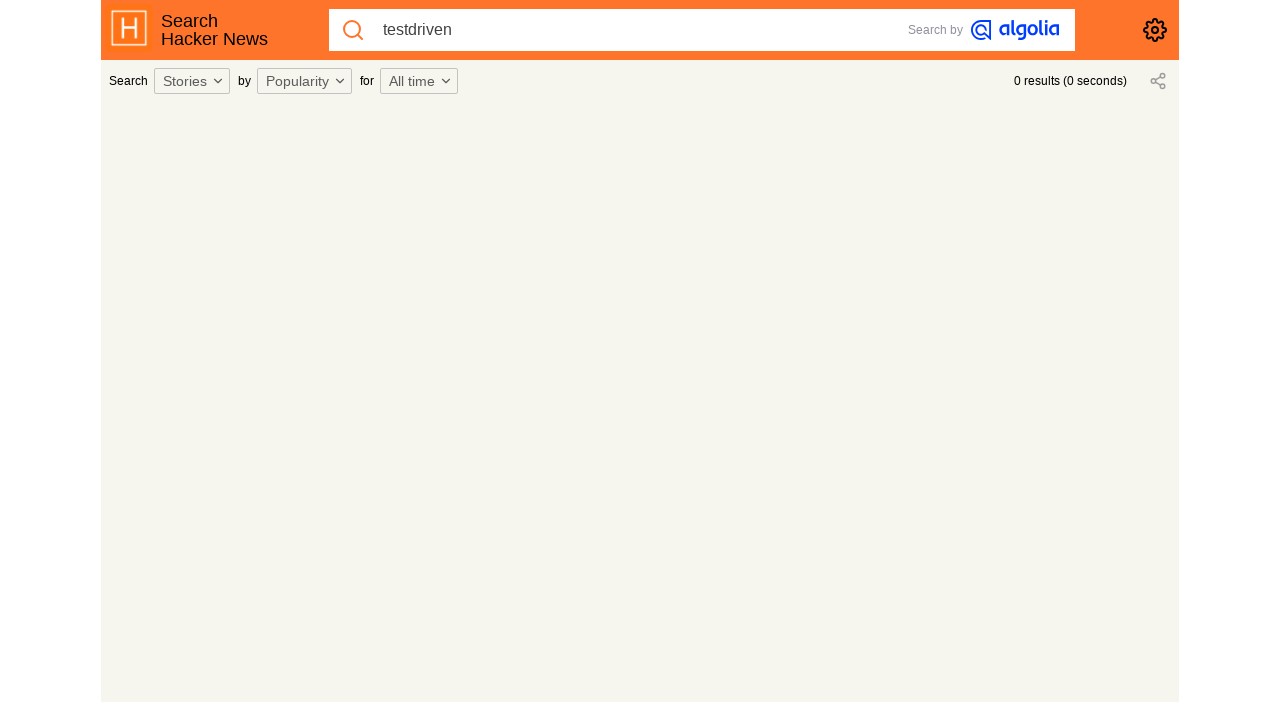

Waited for search results to load (networkidle)
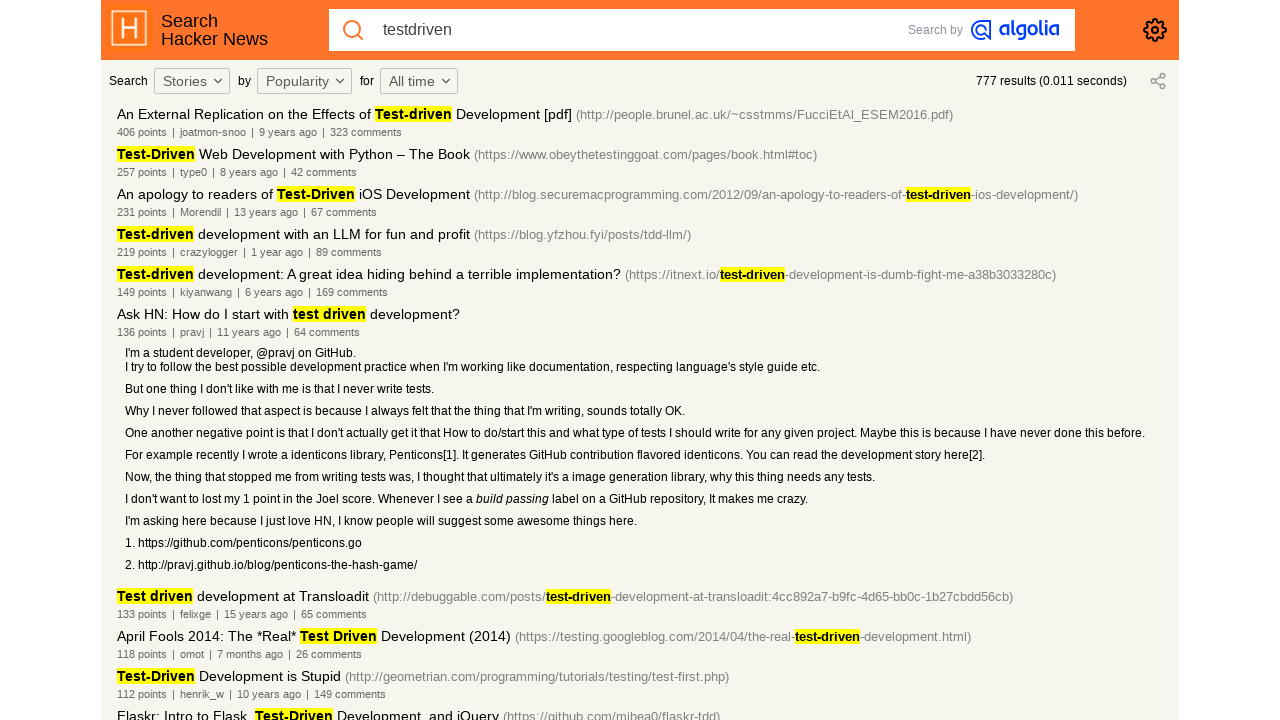

Verified 'testdriven' appears in search results
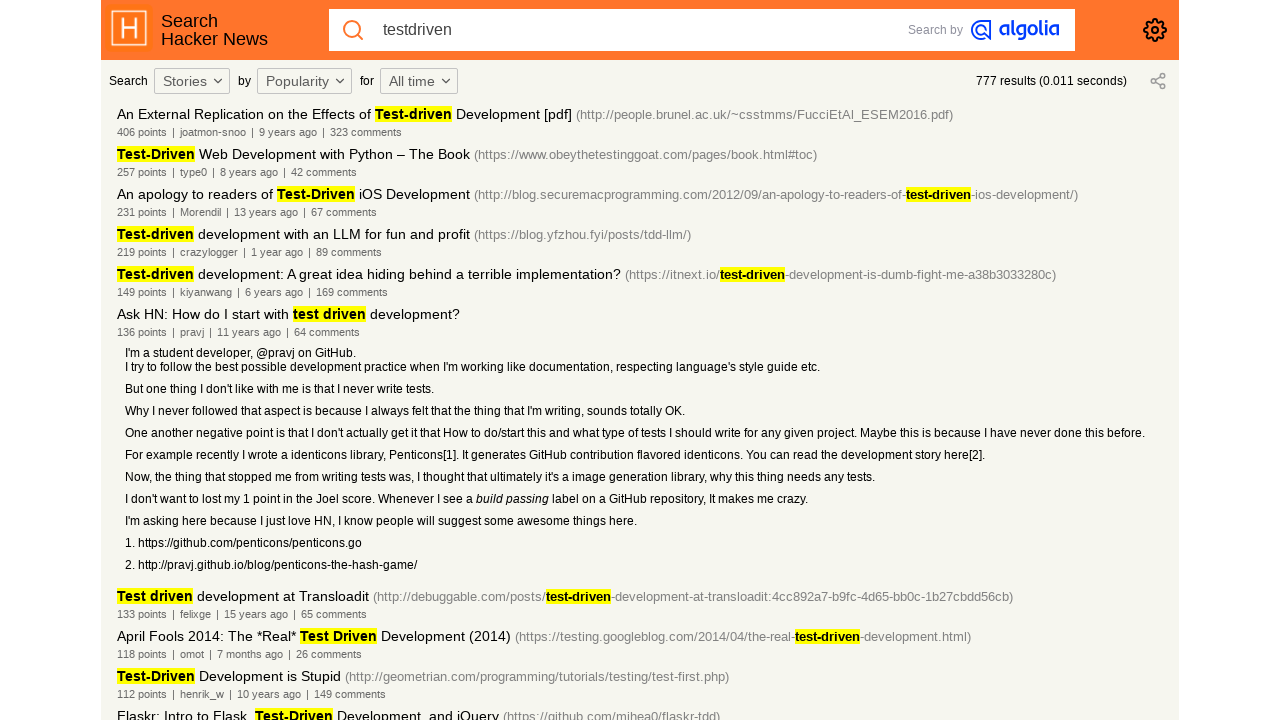

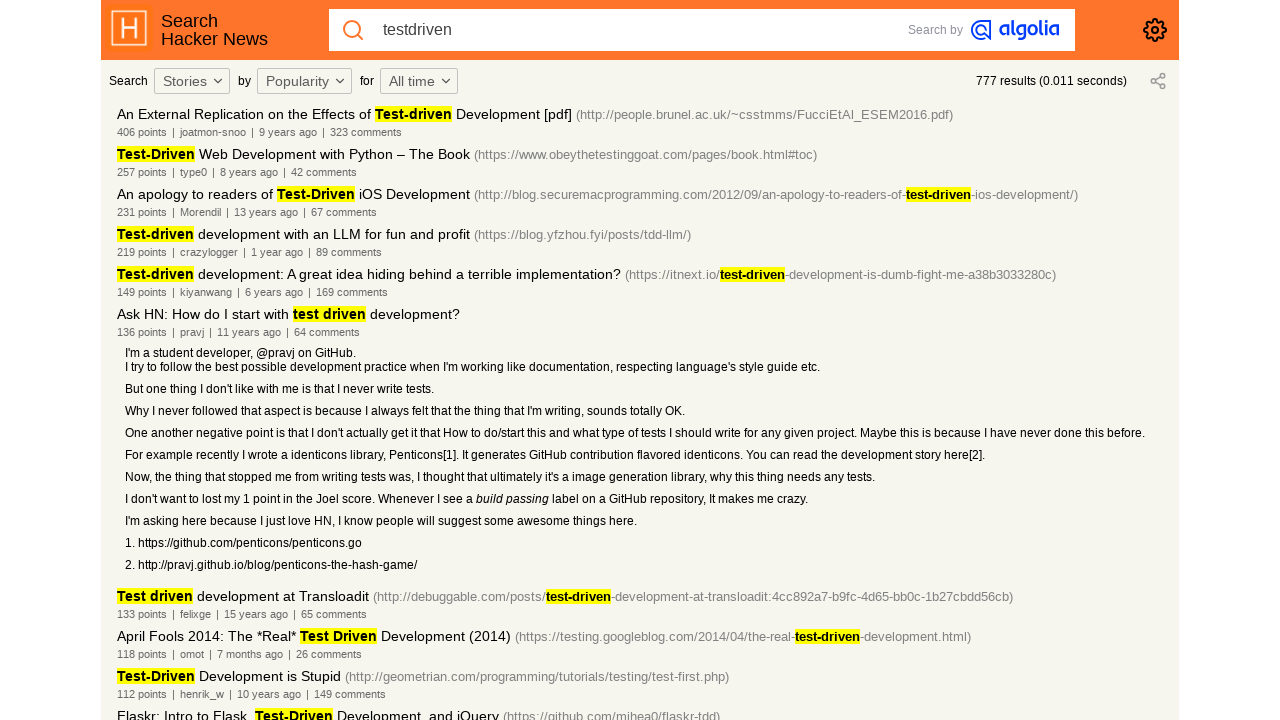